Tests dynamic loading functionality by clicking a start button and waiting for content to load asynchronously

Starting URL: http://the-internet.herokuapp.com/dynamic_loading/2

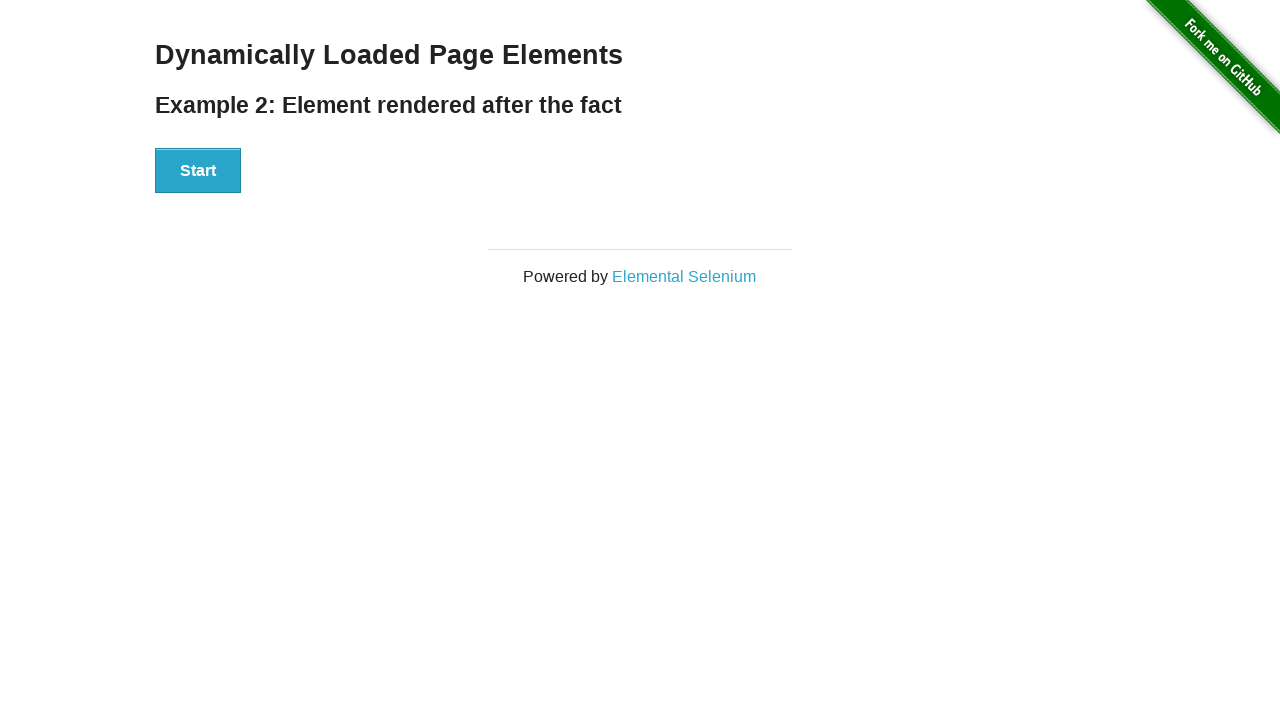

Clicked start button to trigger dynamic loading at (198, 171) on xpath=//div[@id='start']/button
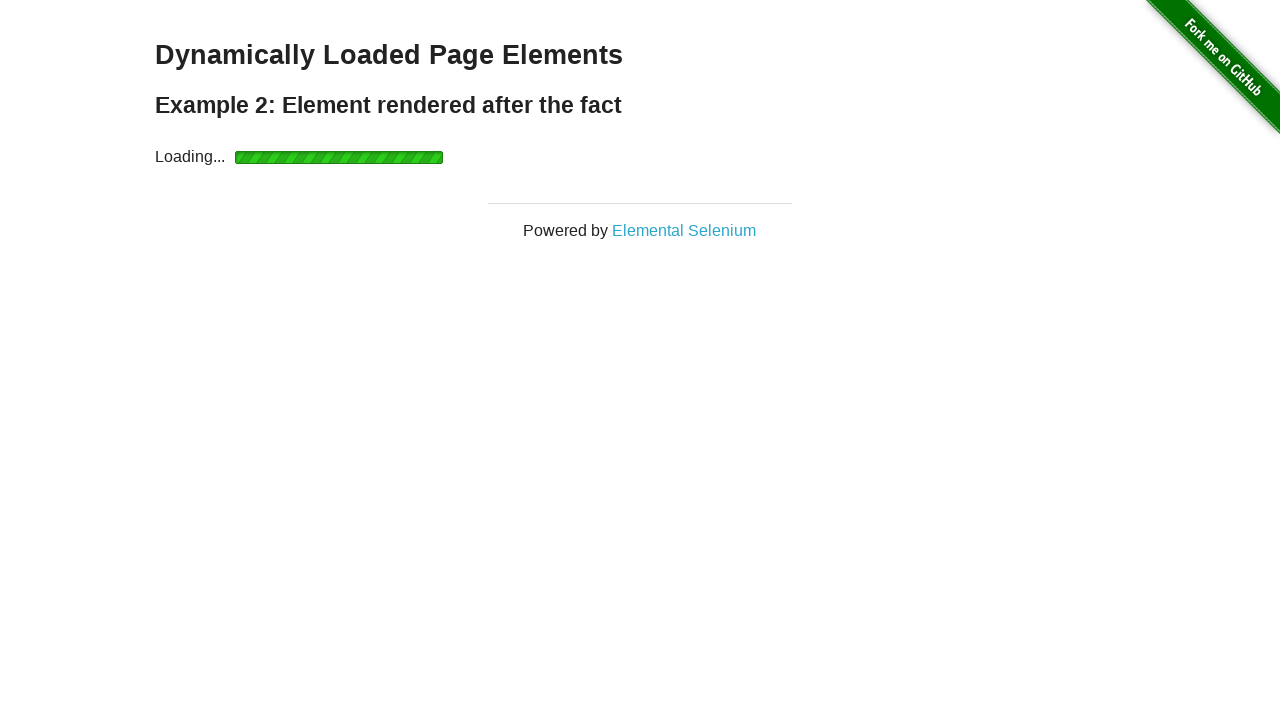

Finish element appeared after dynamic loading completed
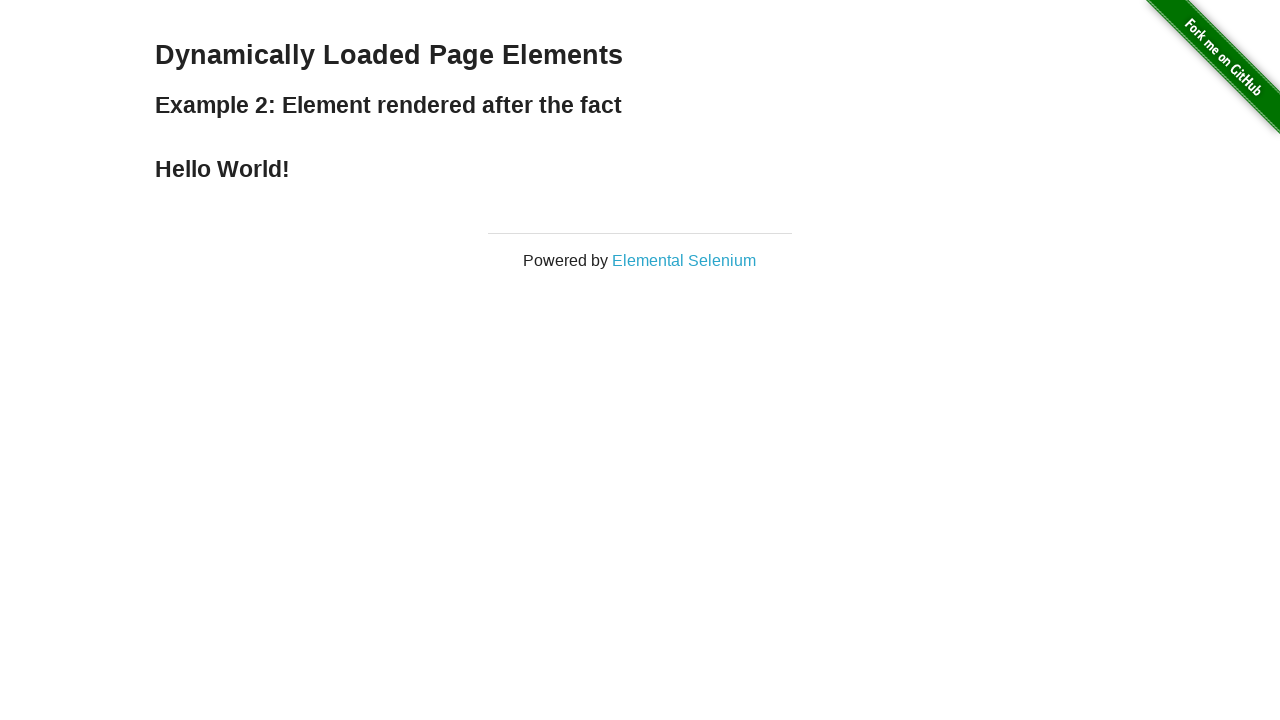

Verified loaded content heading is visible
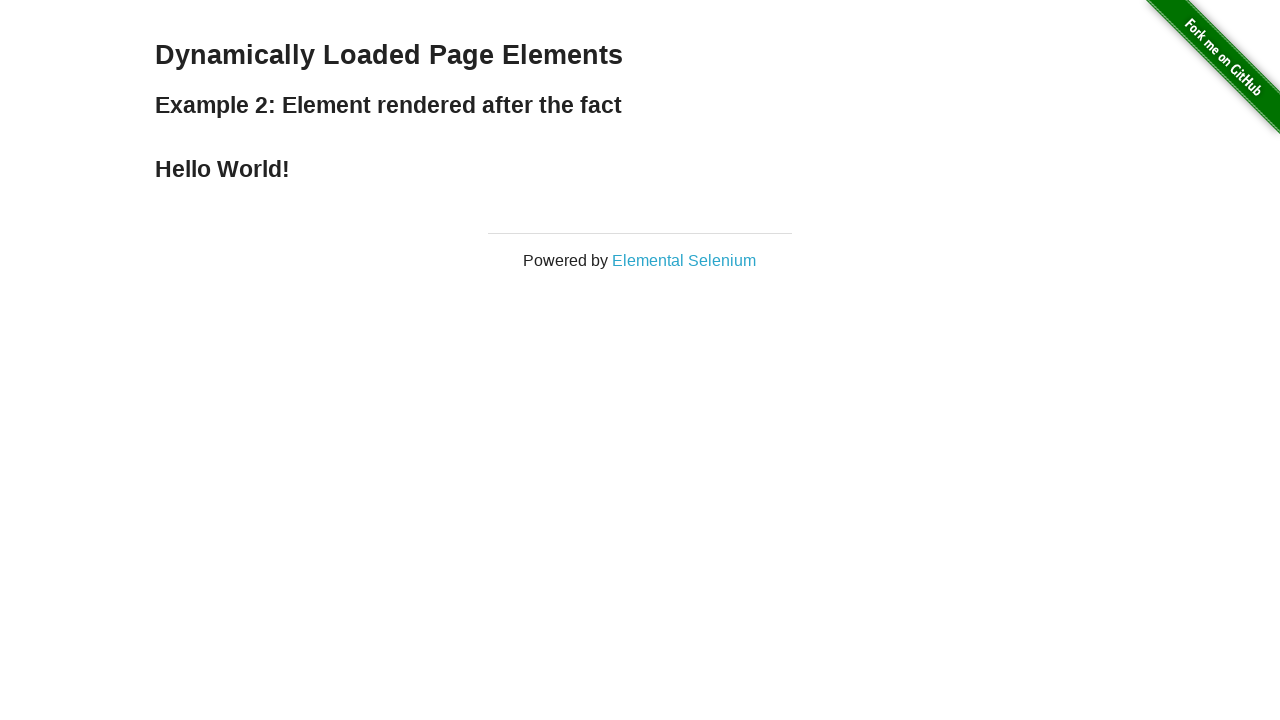

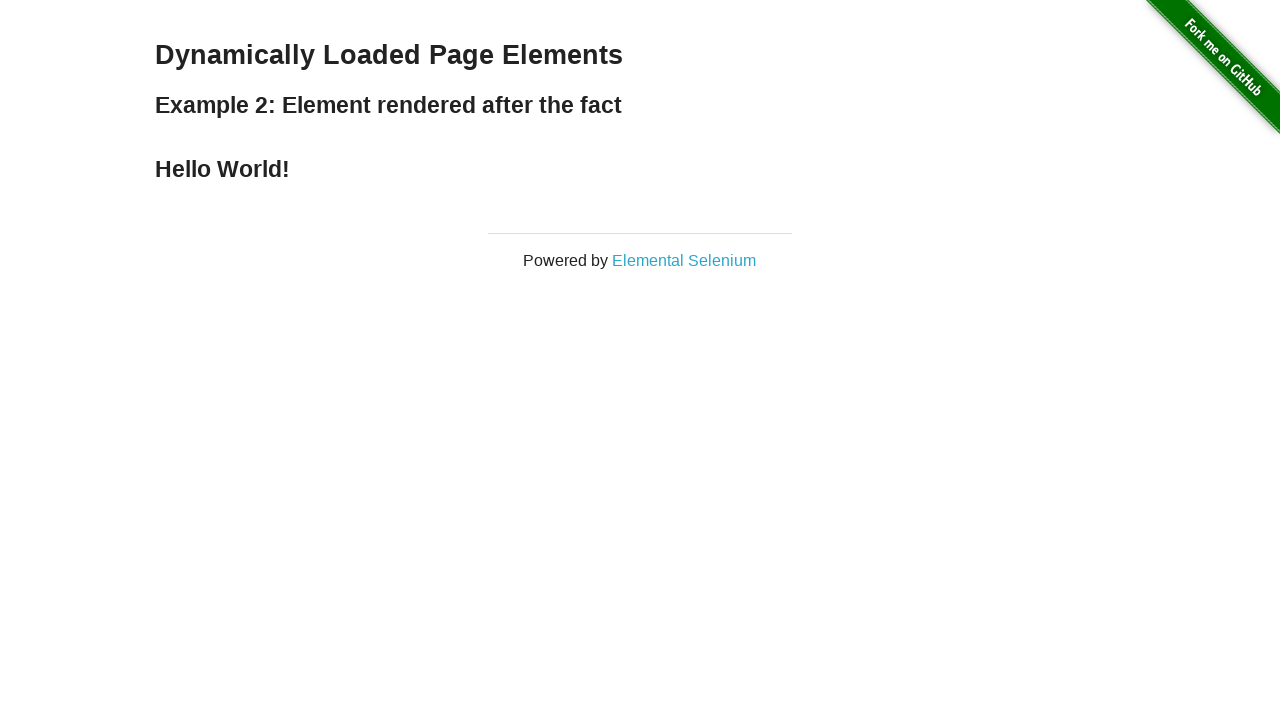